Tests the jQuery UI selectable demo by performing a click-and-hold drag operation from Item 2 to Item 6, which should select multiple items in the list.

Starting URL: https://jqueryui.com/selectable/

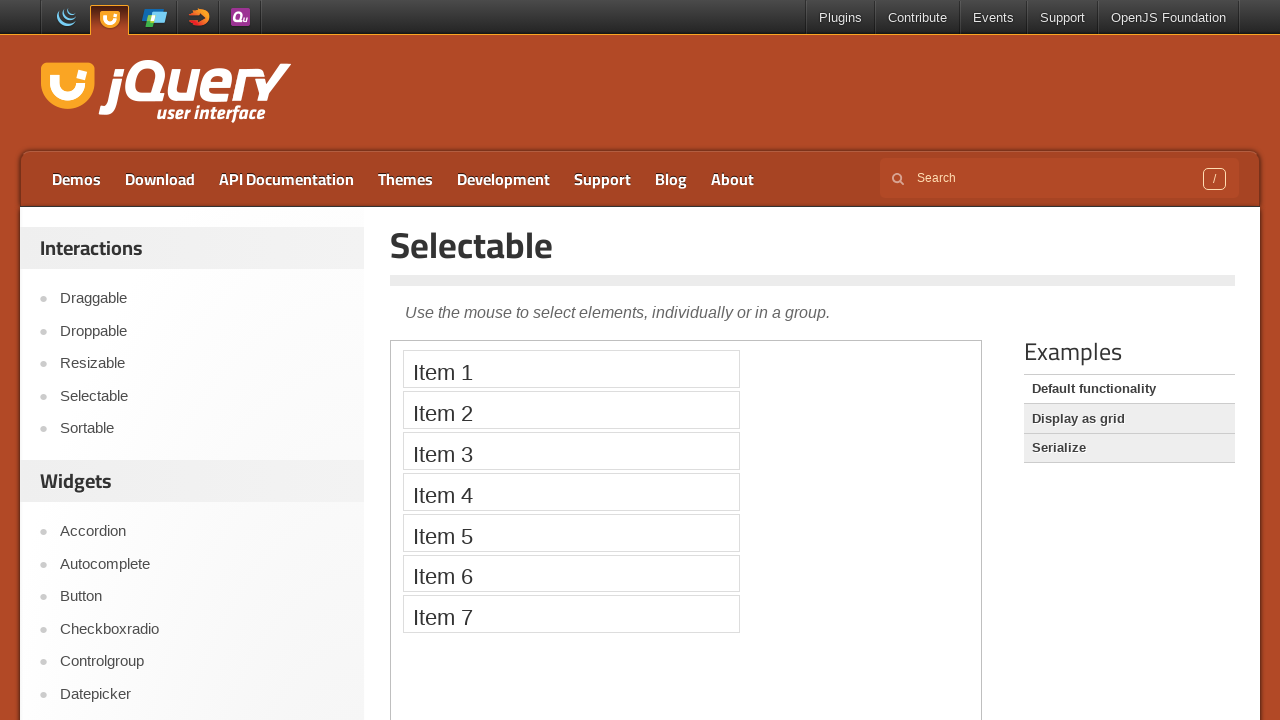

Located the demo iframe
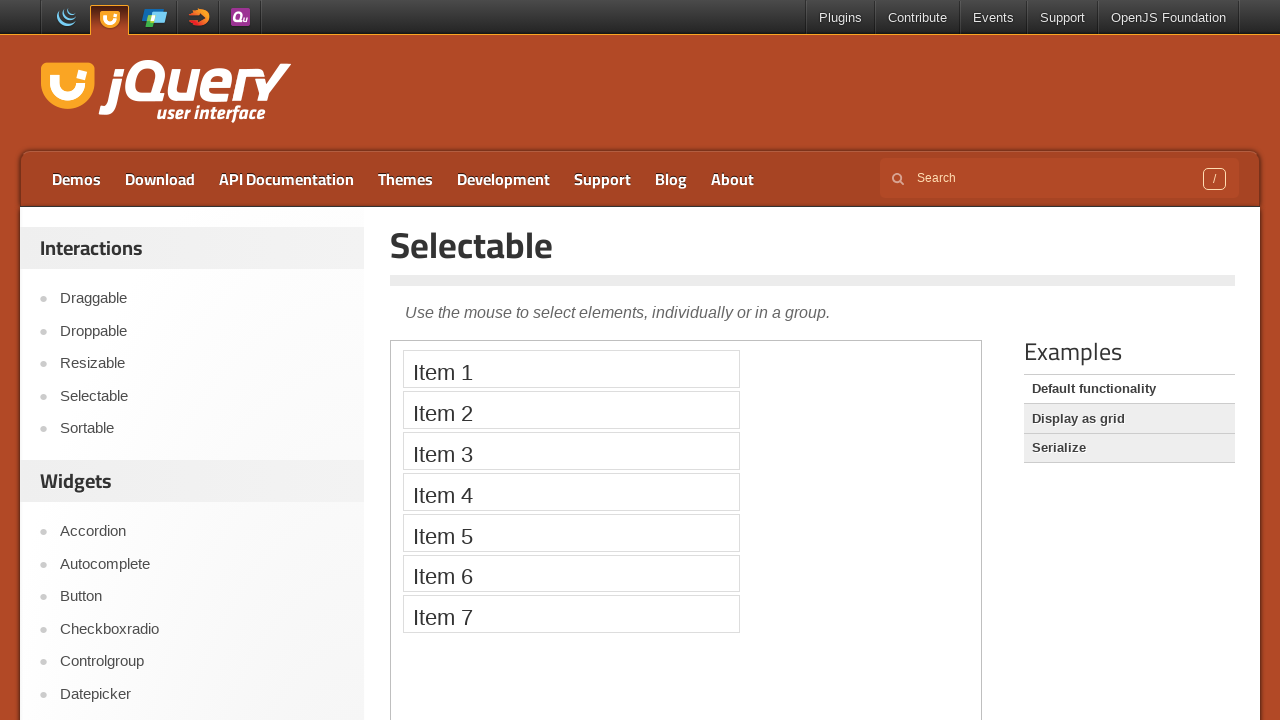

Located Item 2 element
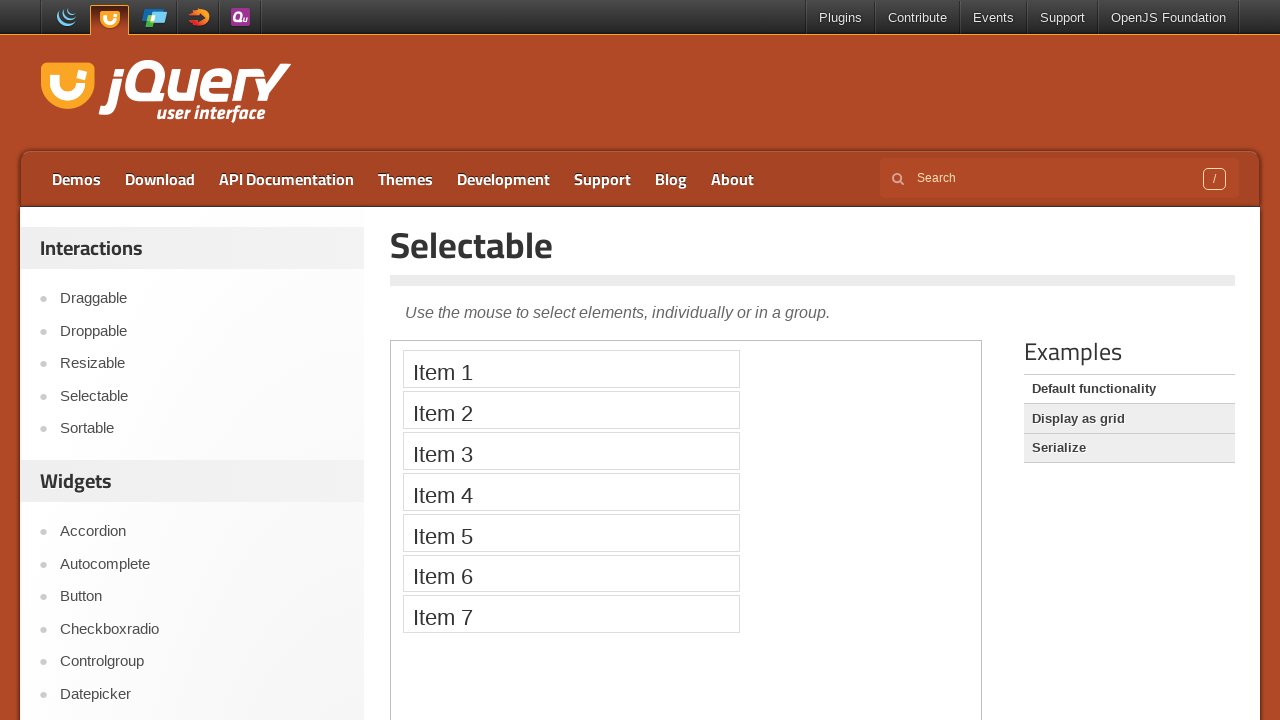

Located Item 6 element
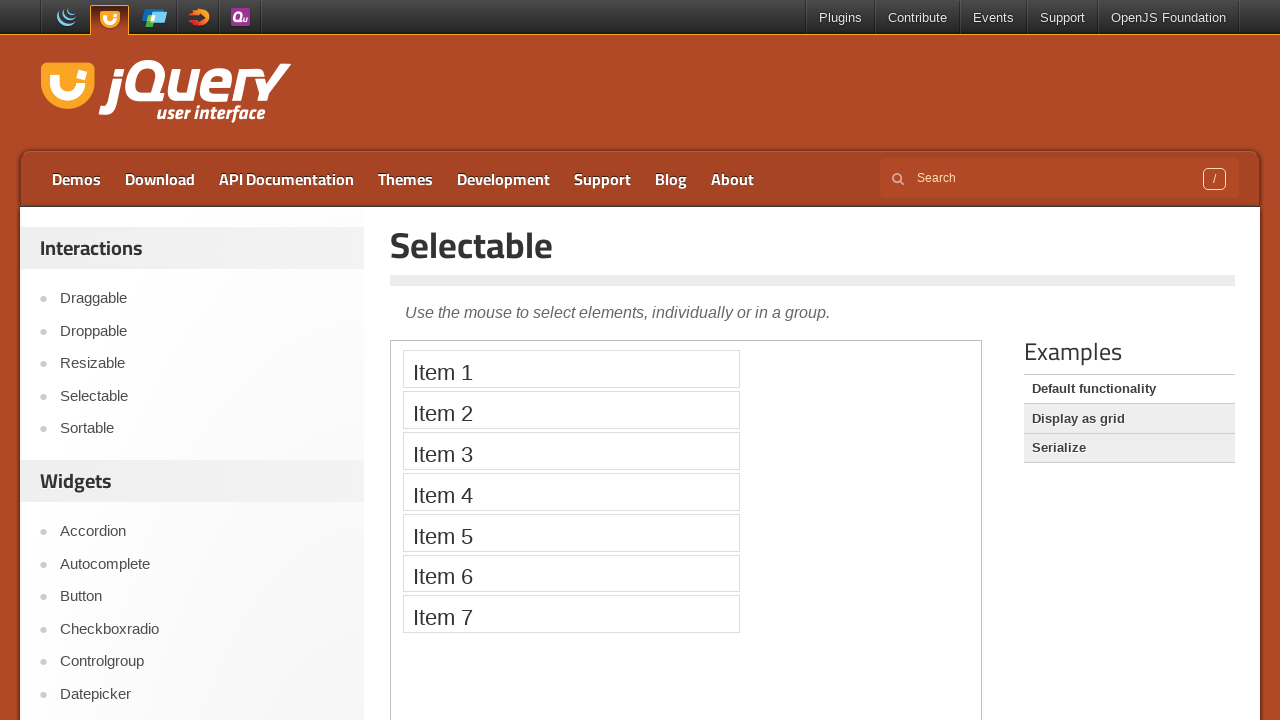

Item 2 element is now visible
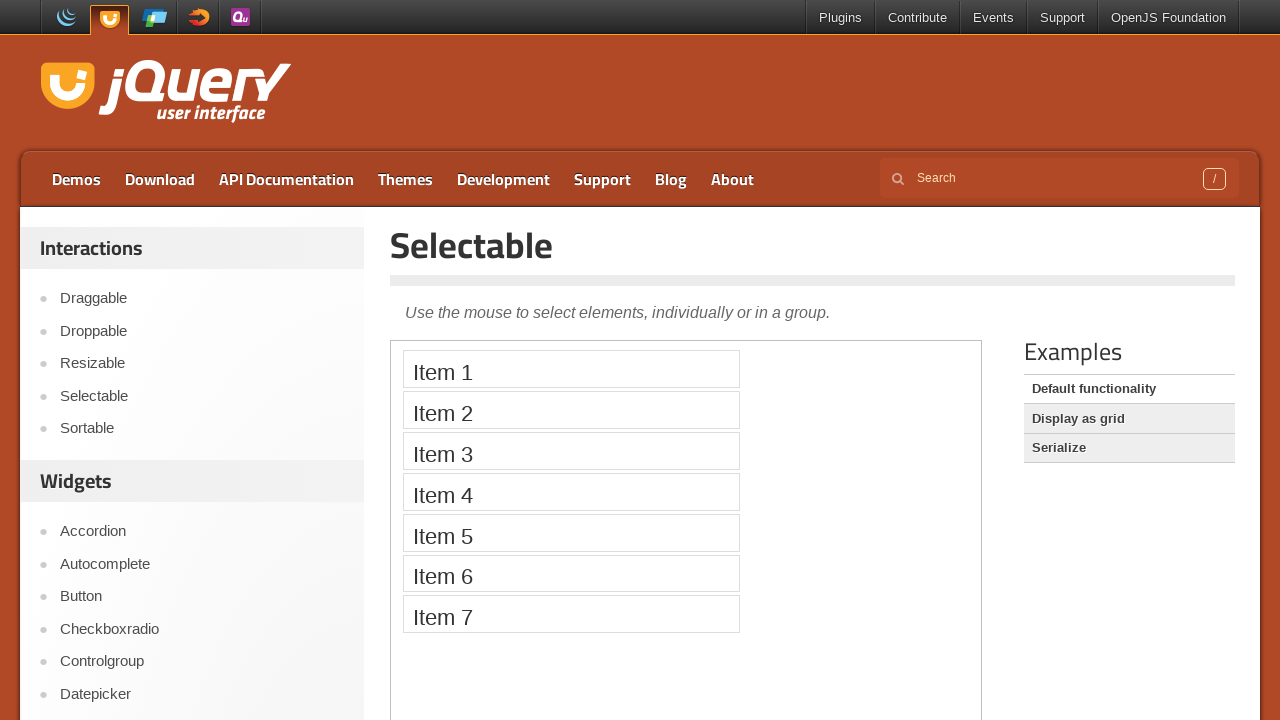

Item 6 element is now visible
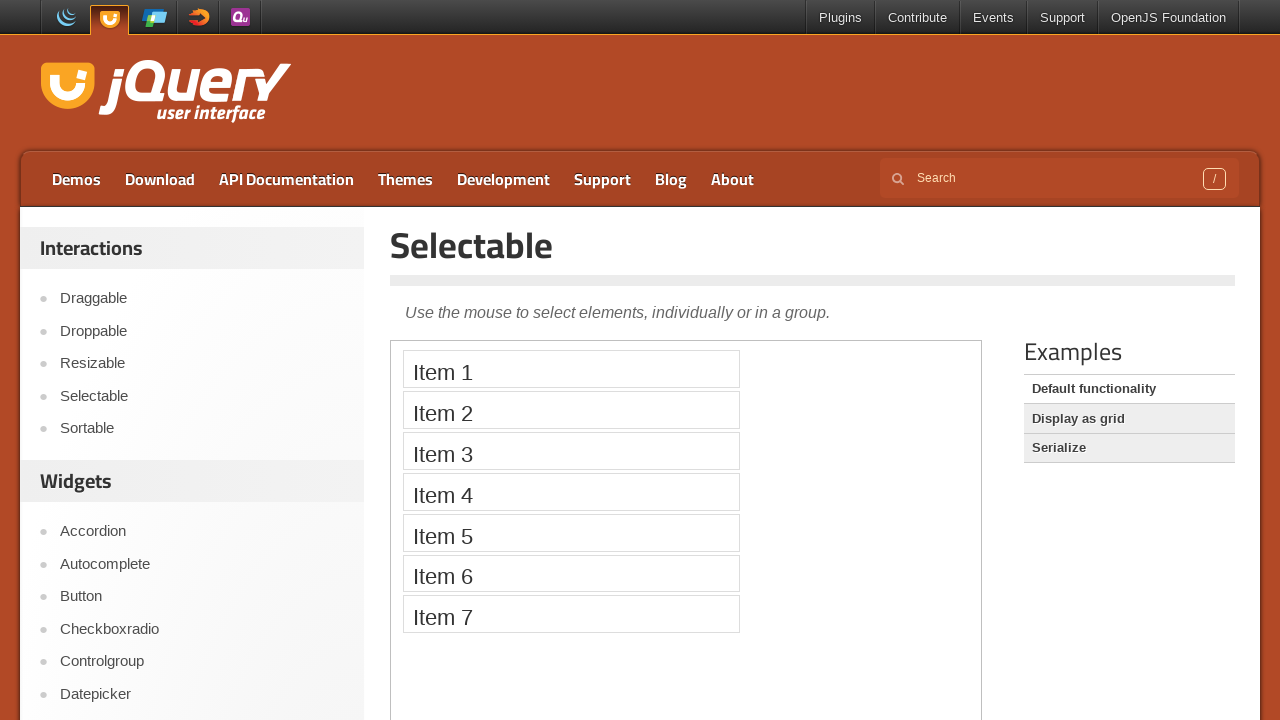

Dragged from Item 2 to Item 6 to select multiple items at (571, 573)
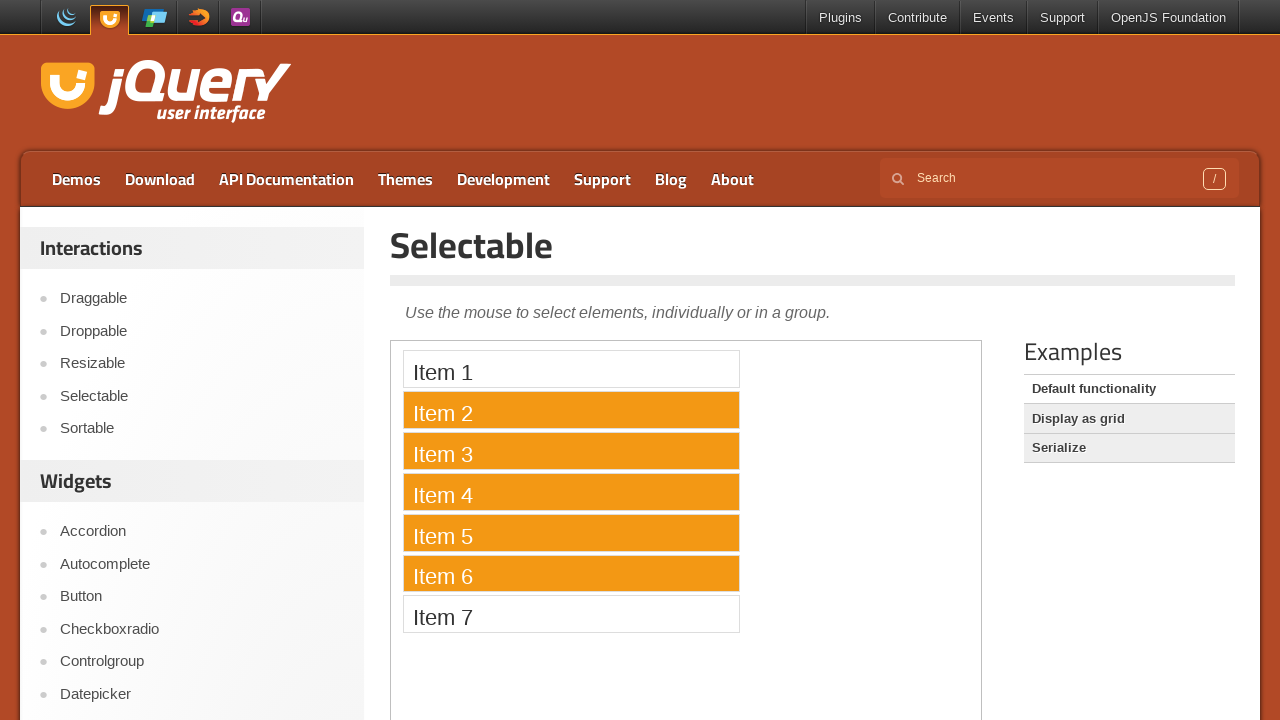

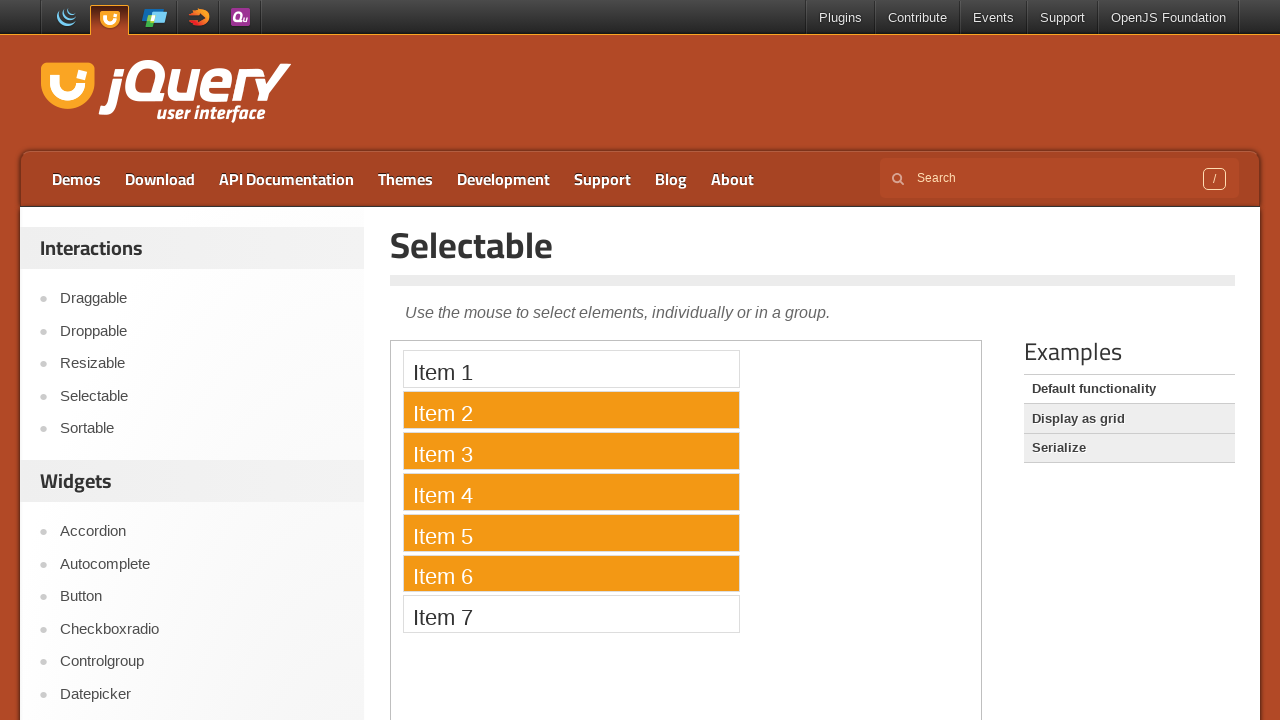